Navigates to the Adactin Hotel App homepage and maximizes the browser window

Starting URL: https://adactinhotelapp.com/

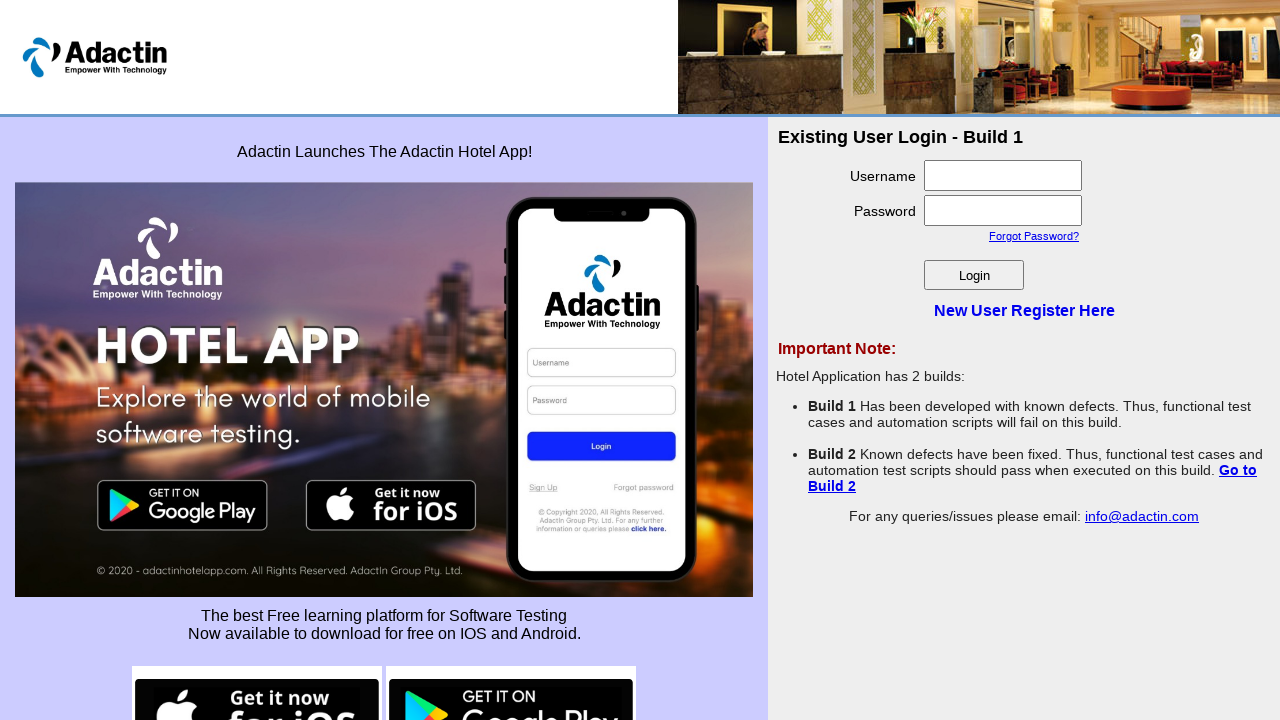

Navigated to Adactin Hotel App homepage
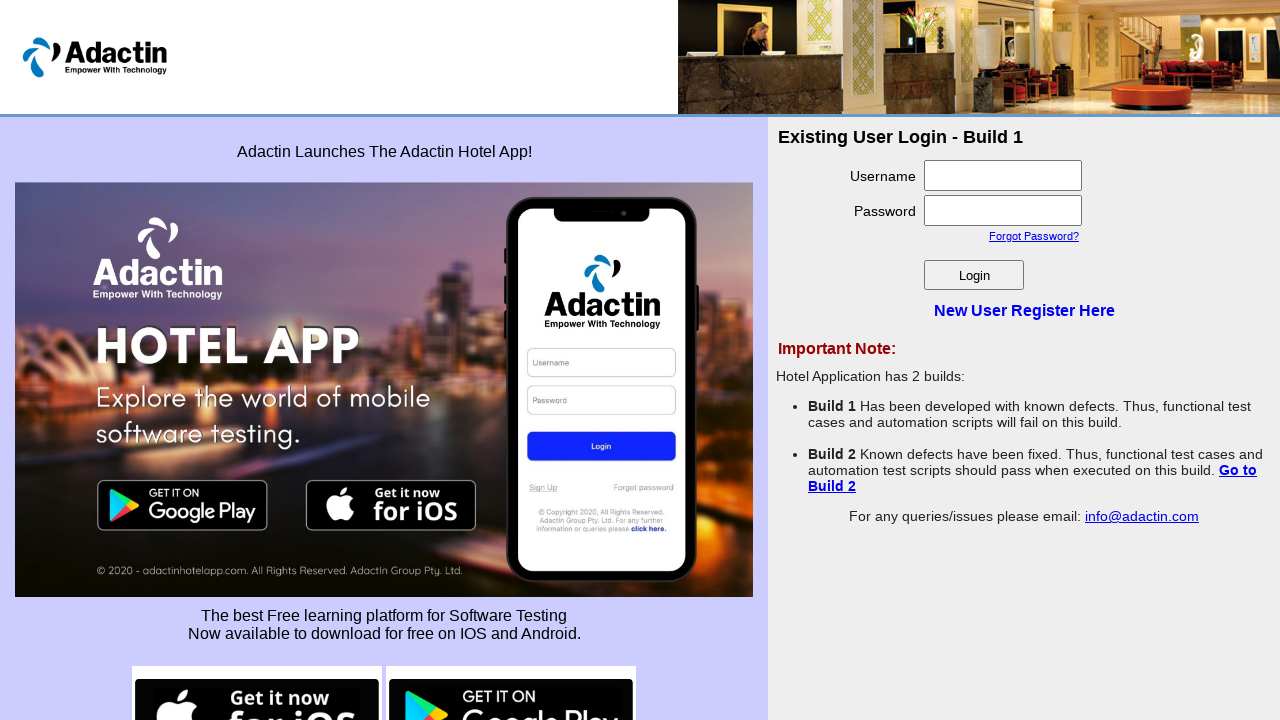

Maximized browser window
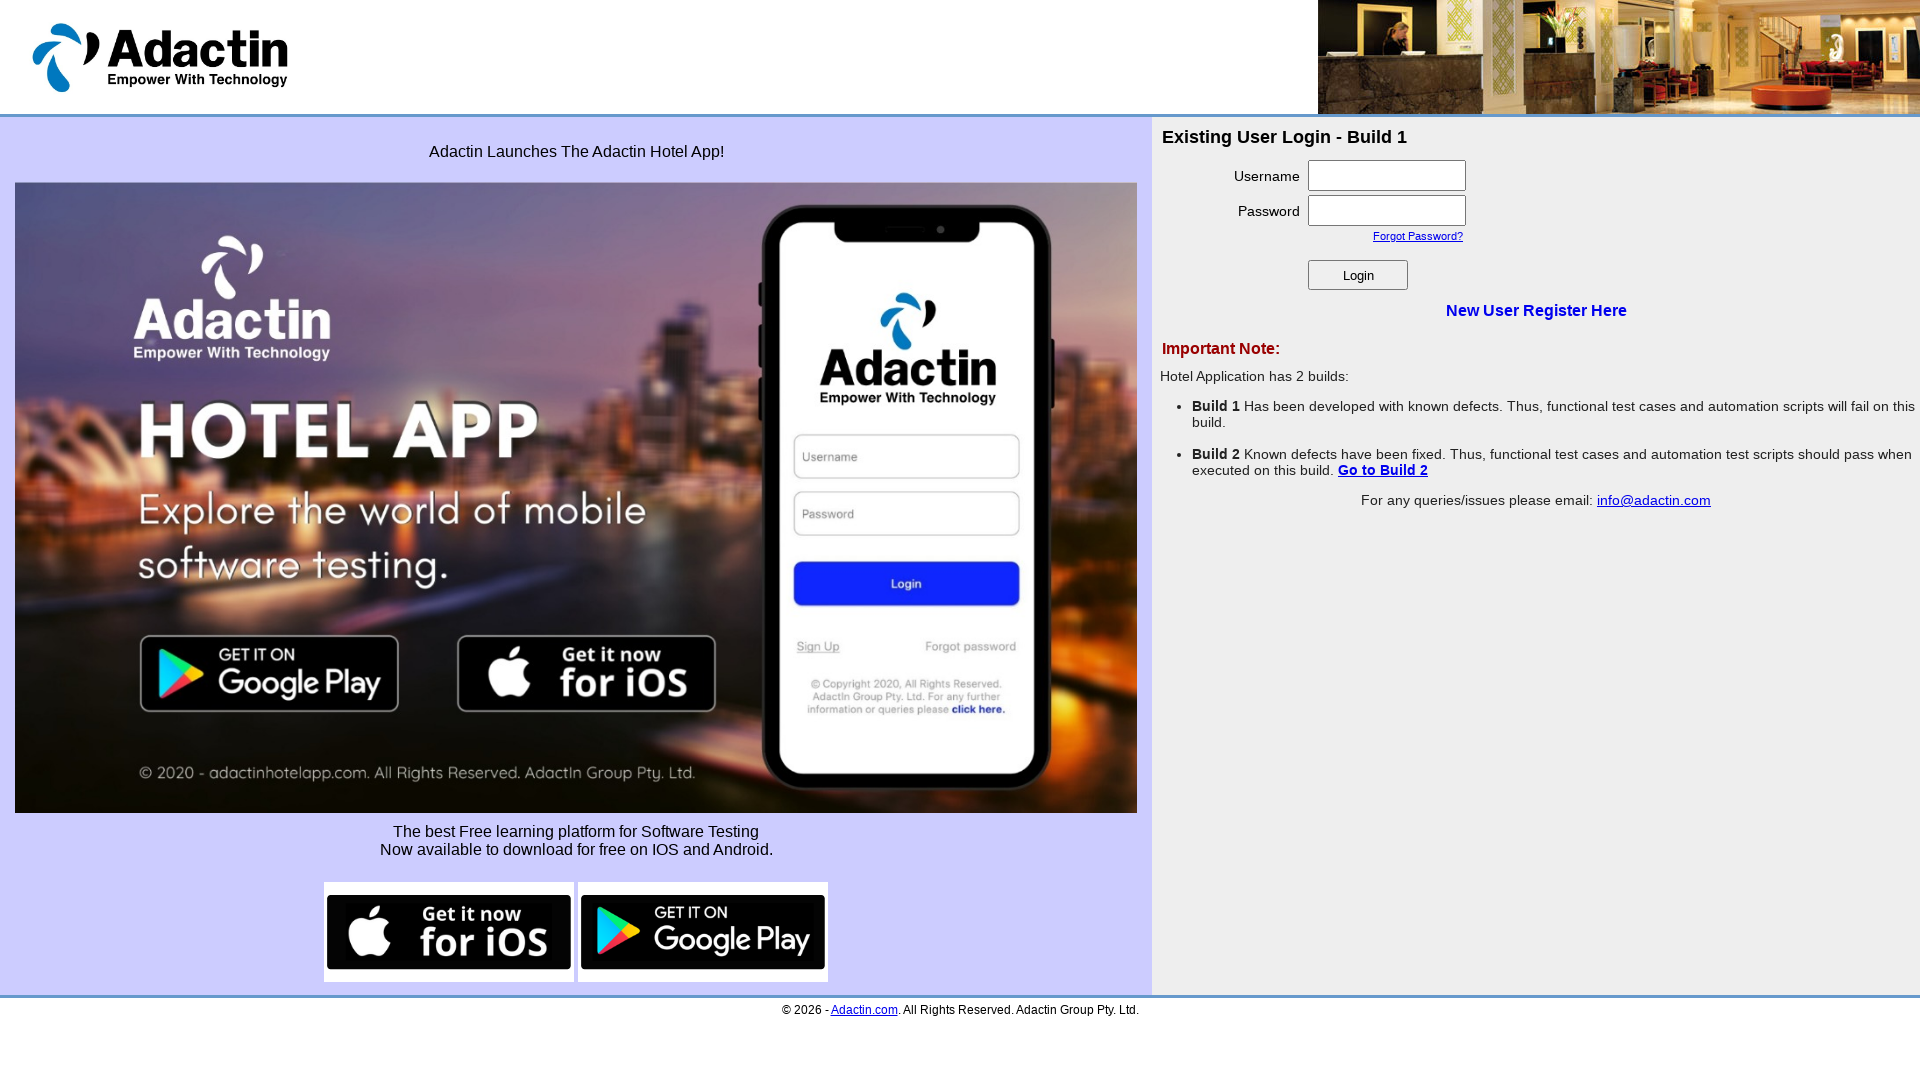

Page fully loaded
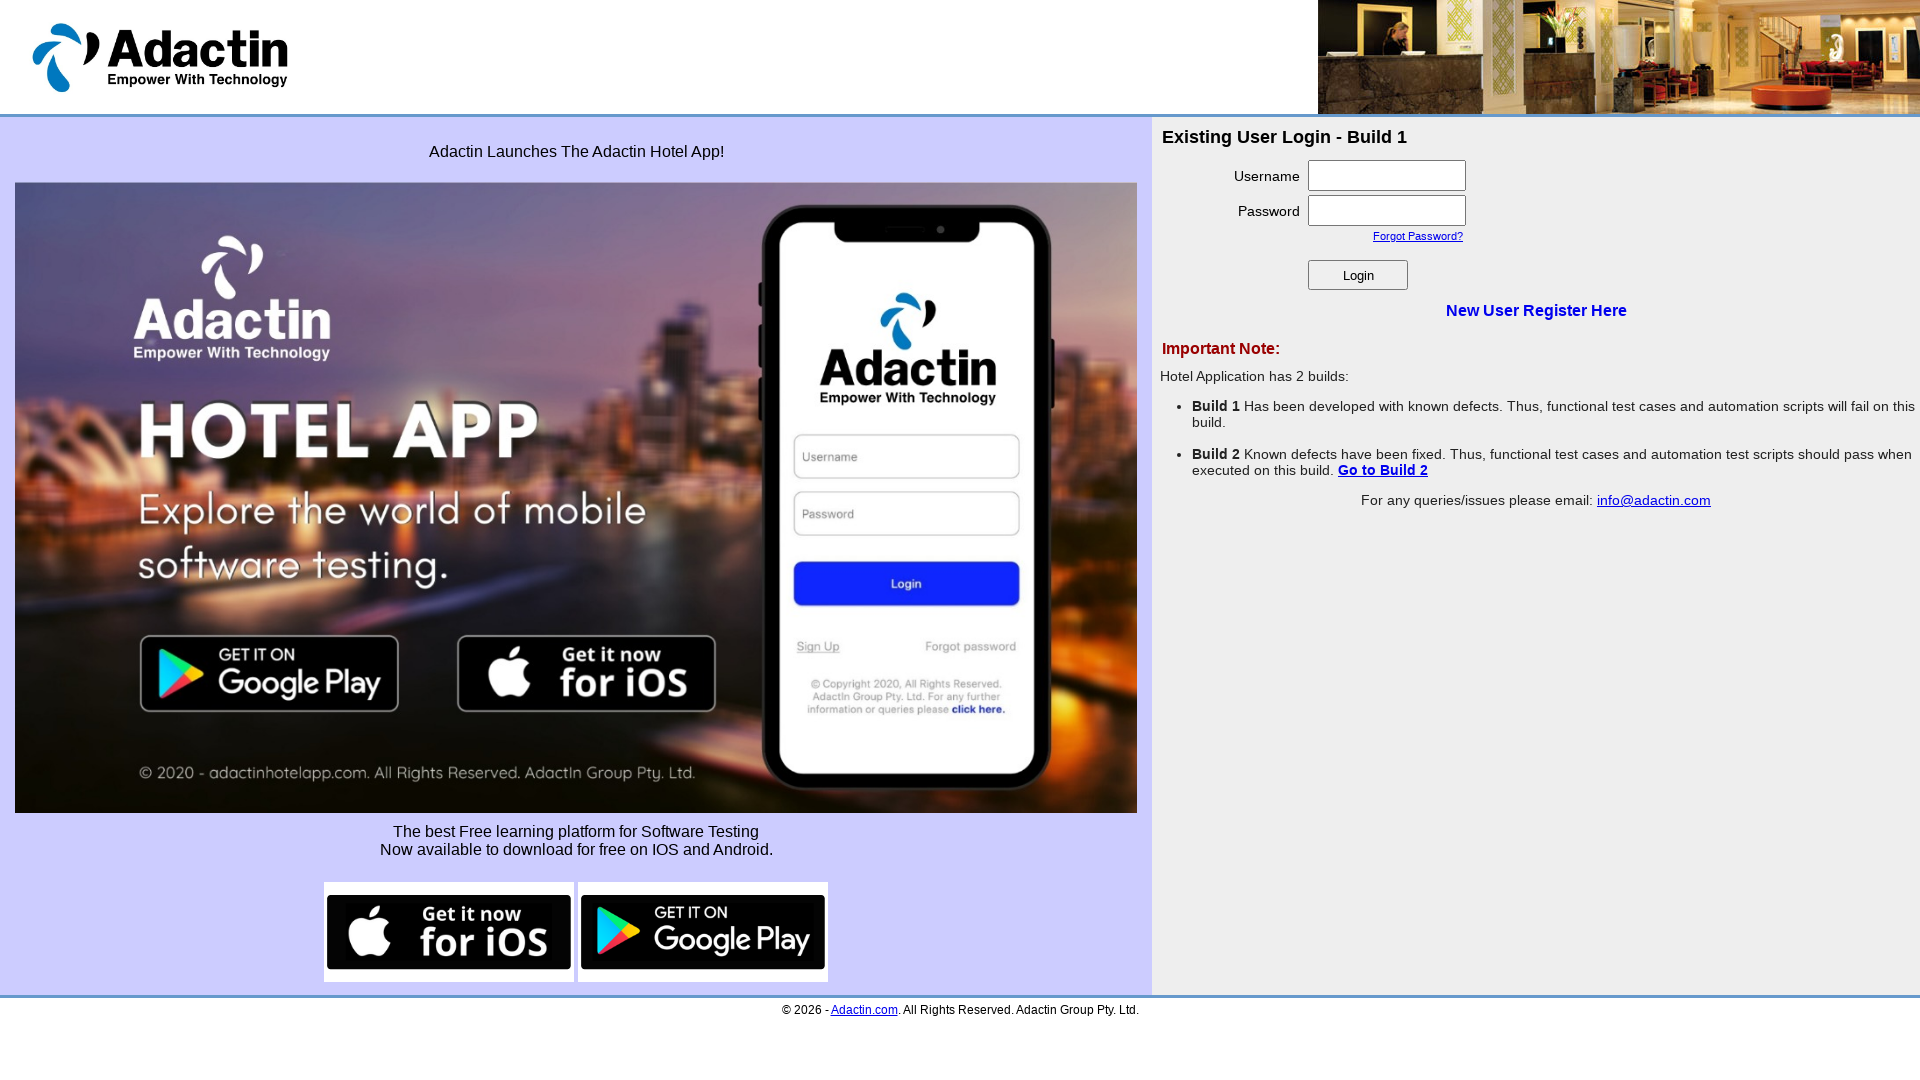

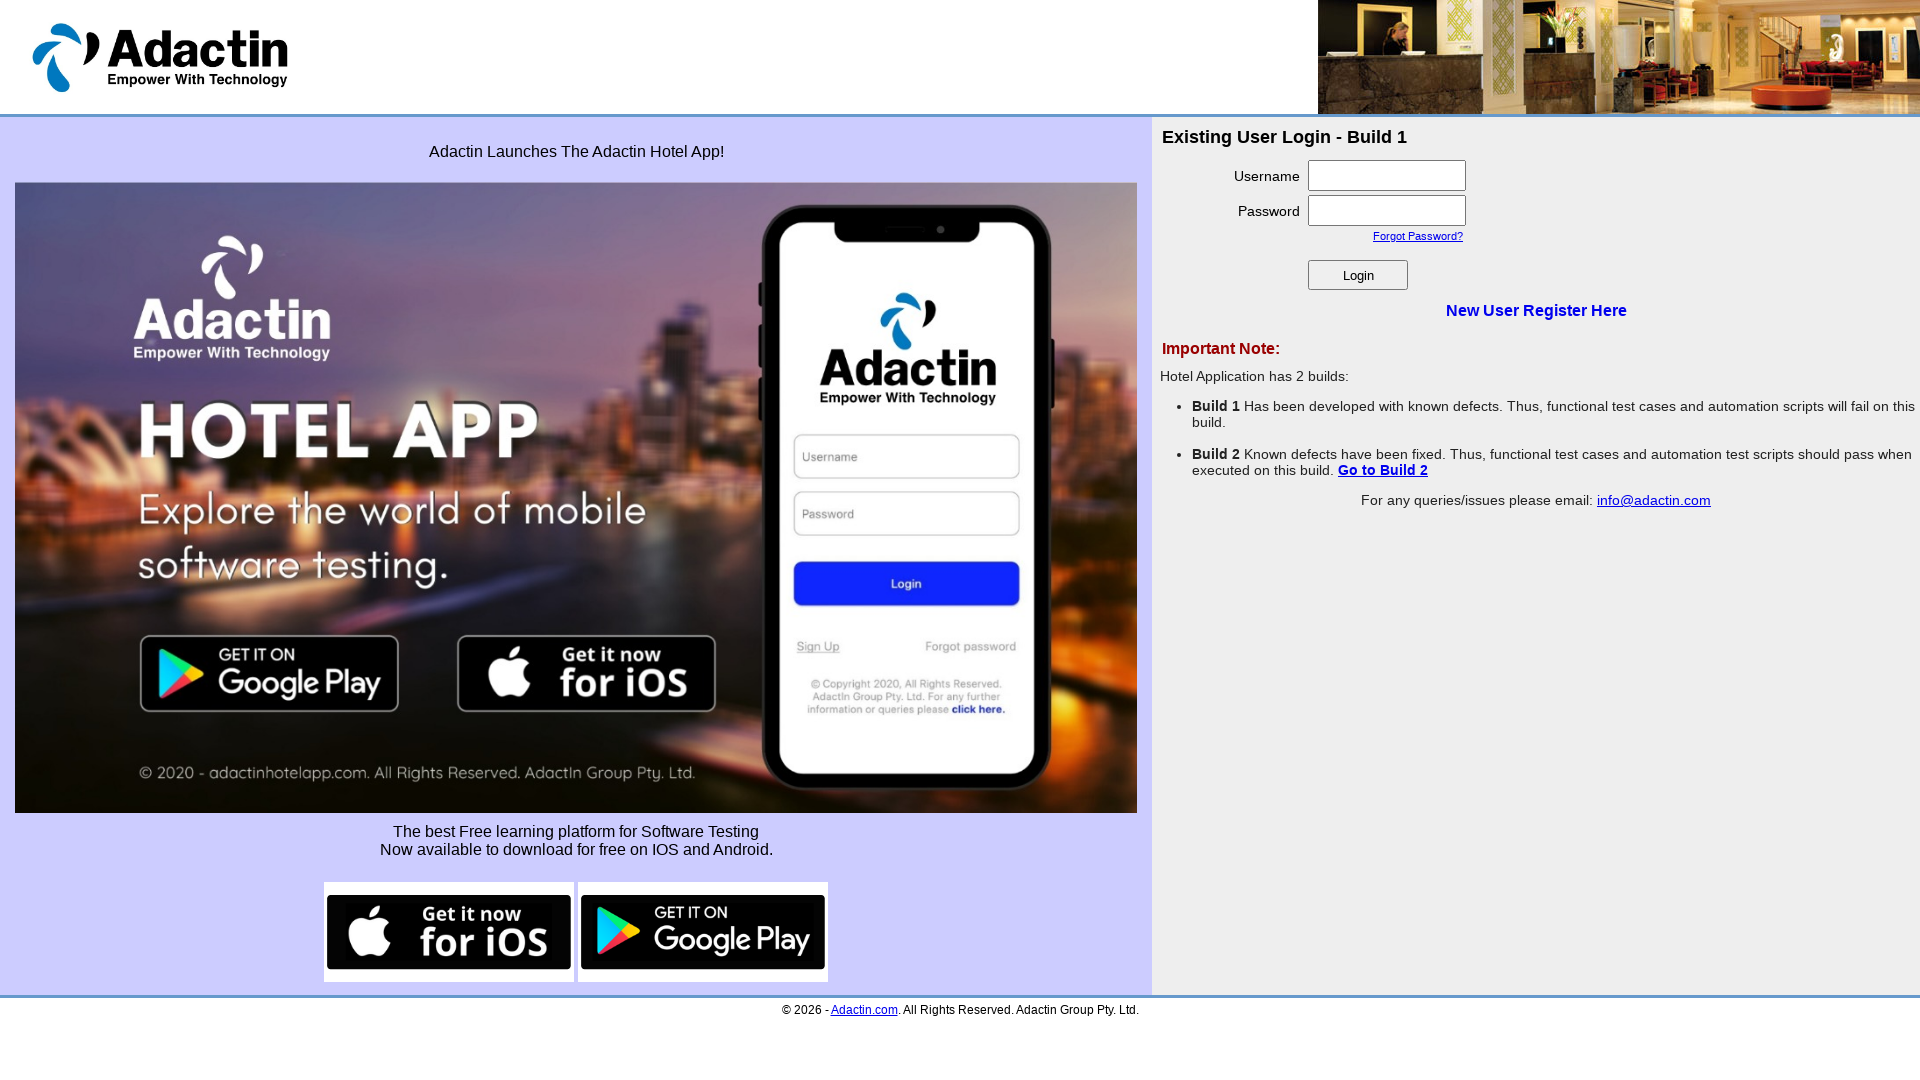